Verifies main menu elements including Home, Catalog, My Account, Cart, and My Order buttons are displayed

Starting URL: http://intershop5.skillbox.ru/

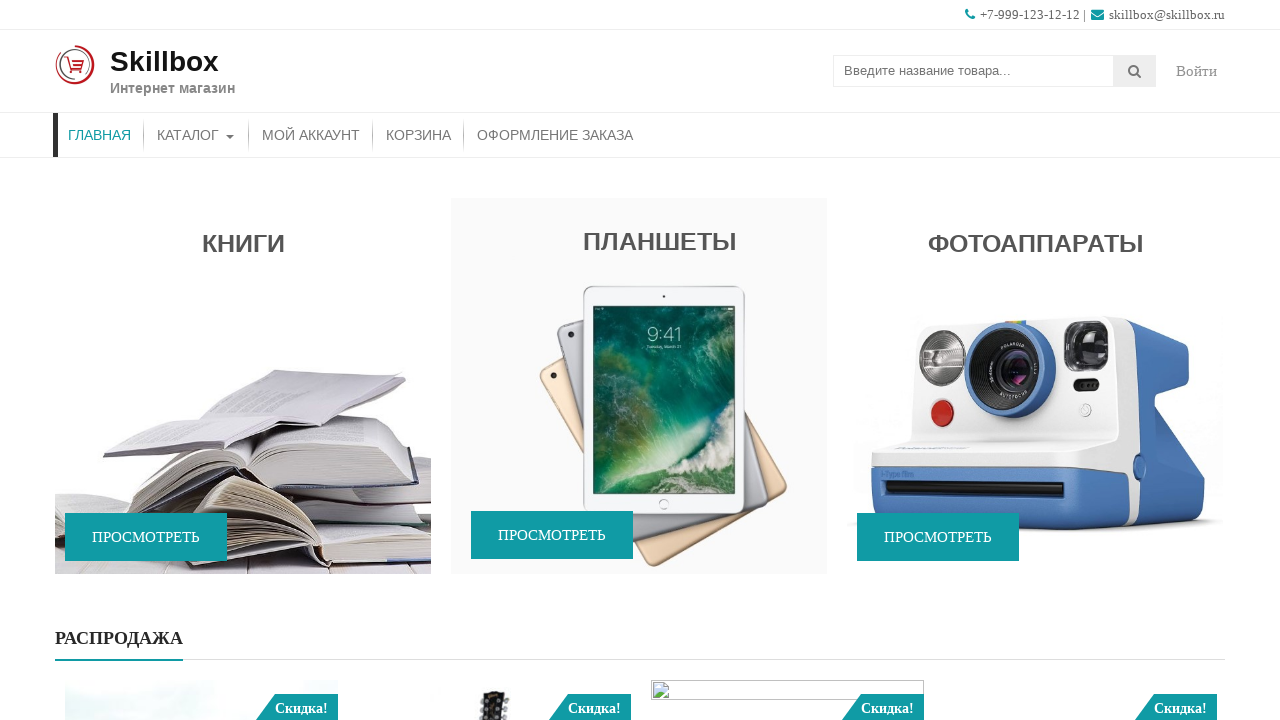

Home menu button is visible
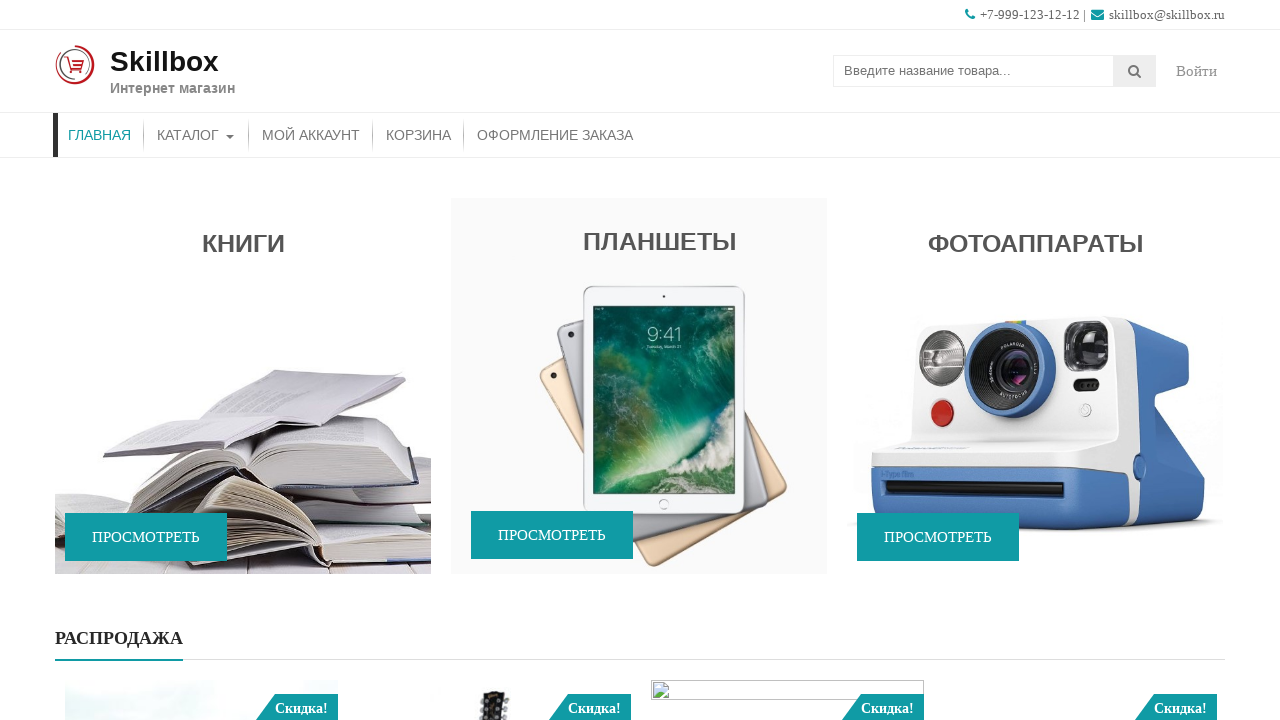

Catalog menu button is visible
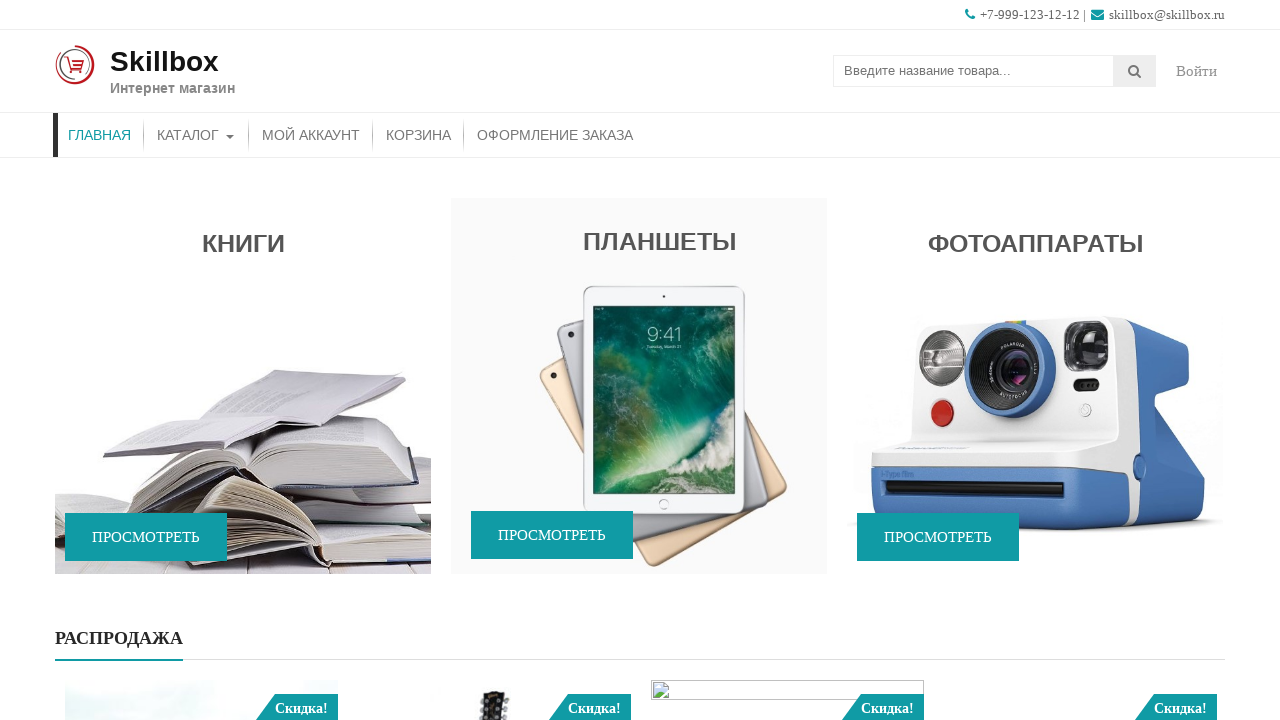

My Account menu button is visible
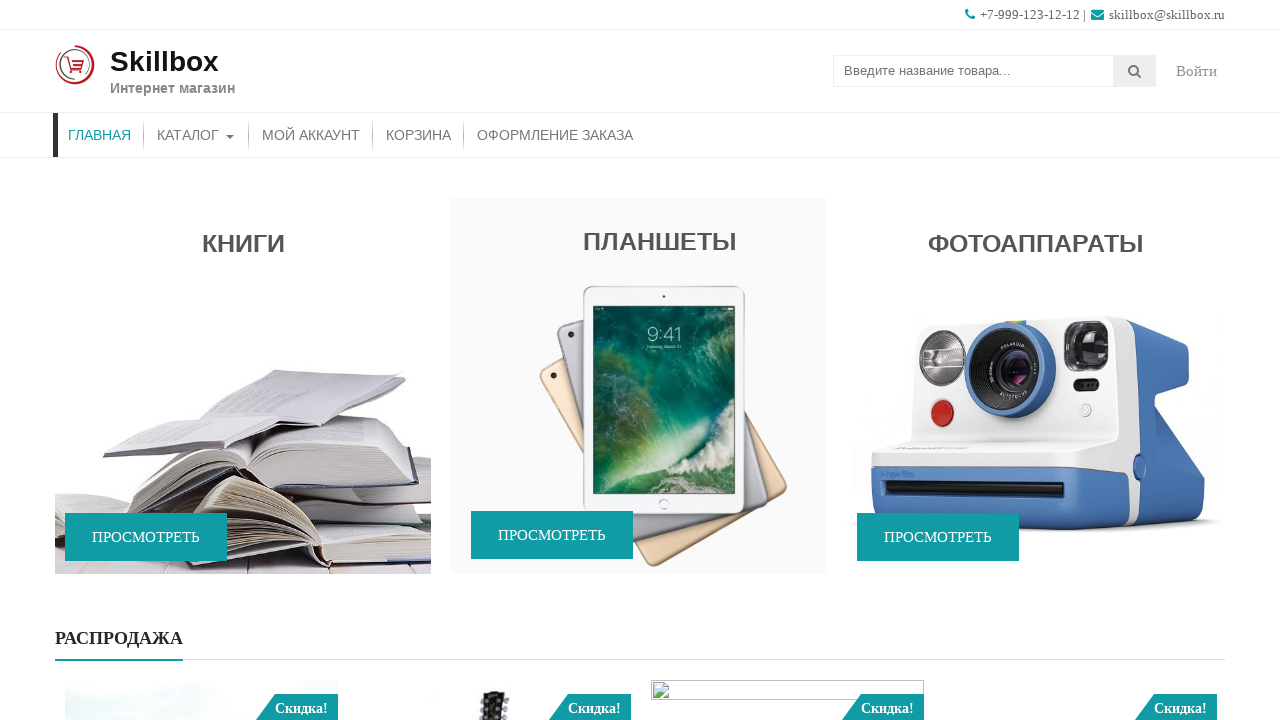

Cart menu button is visible
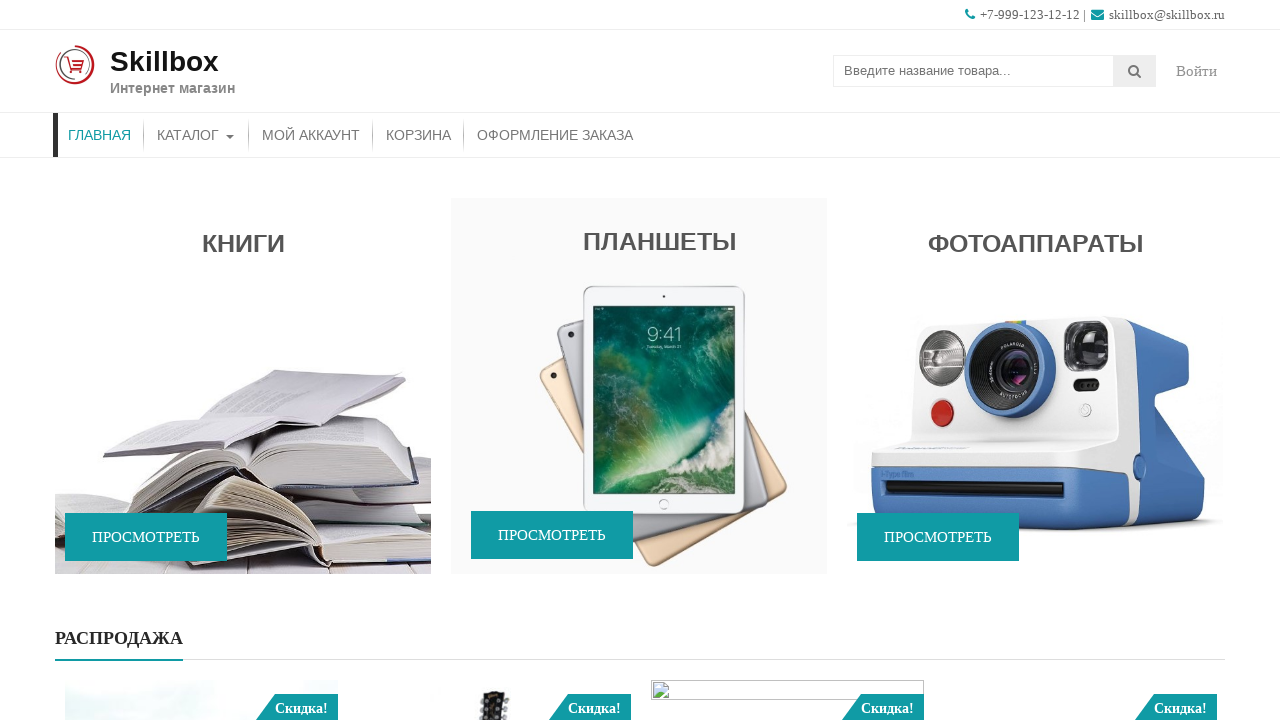

My Order (Checkout) menu button is visible
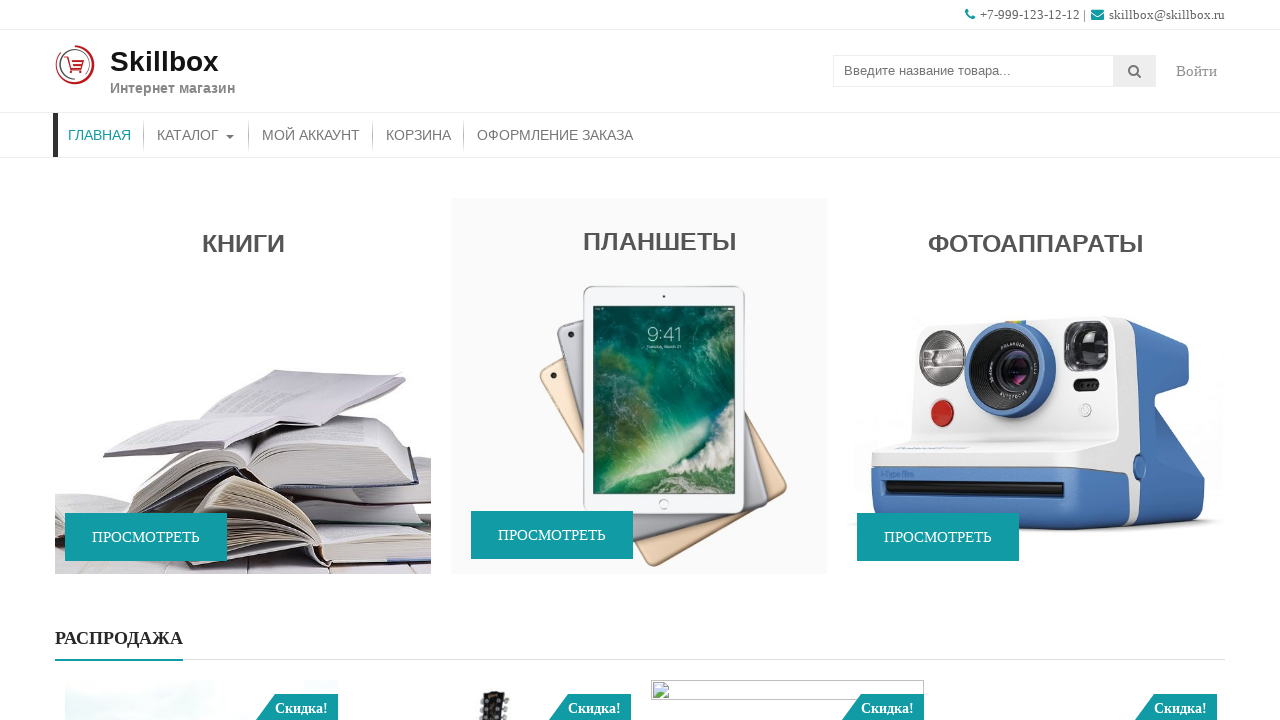

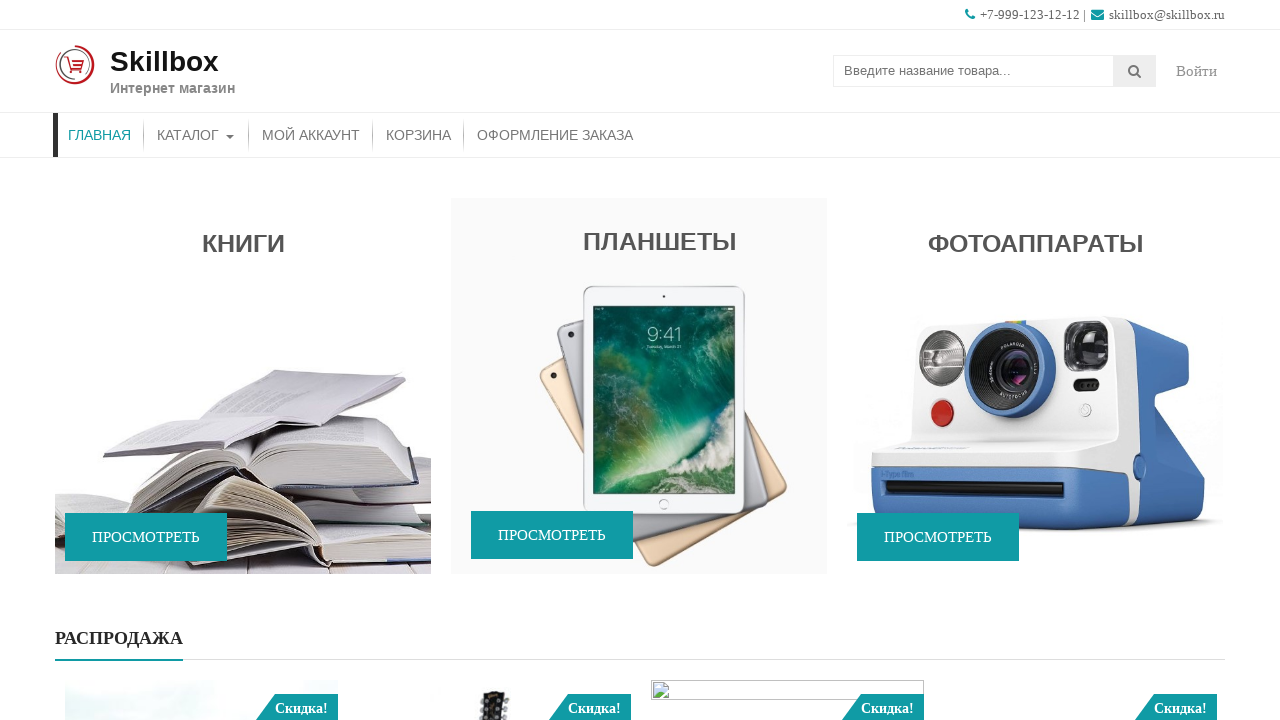